Tests SHA512 hash generation by entering text input and verifying the computed hash output

Starting URL: https://emn178.github.io/online-tools/sha512.html

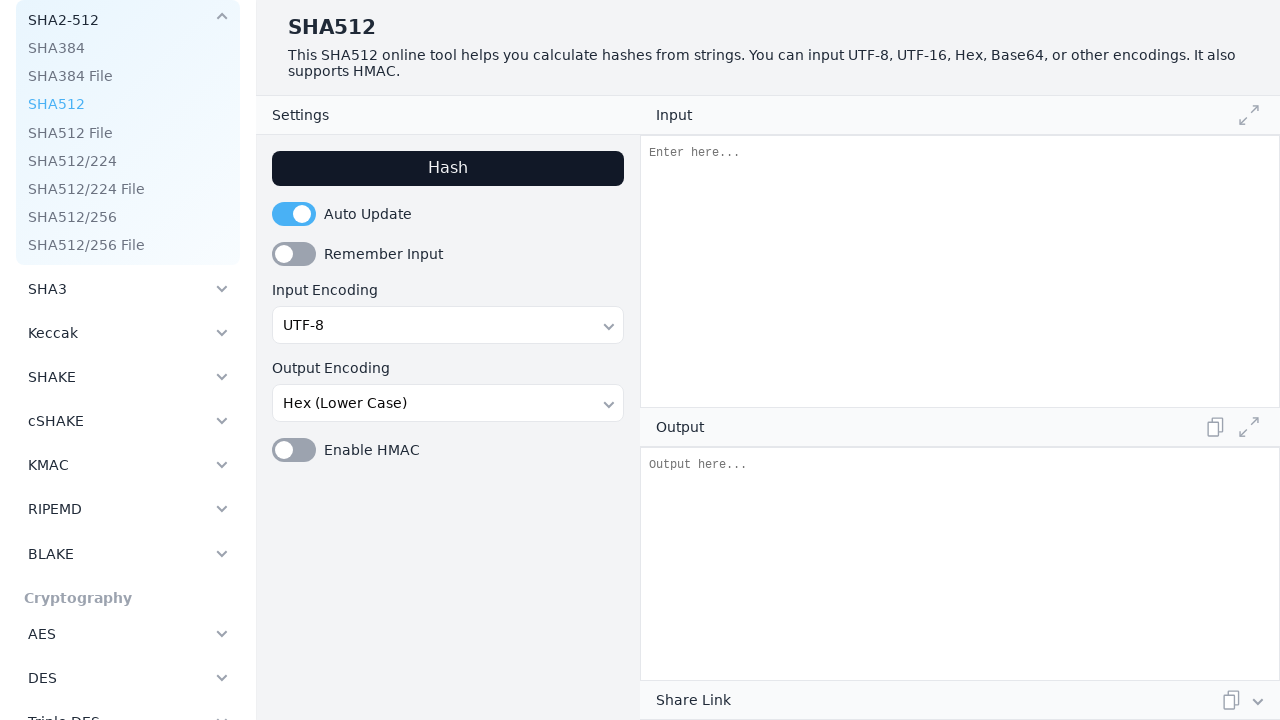

Filled input field with 'Hello, Mellow' for SHA512 hashing on #input
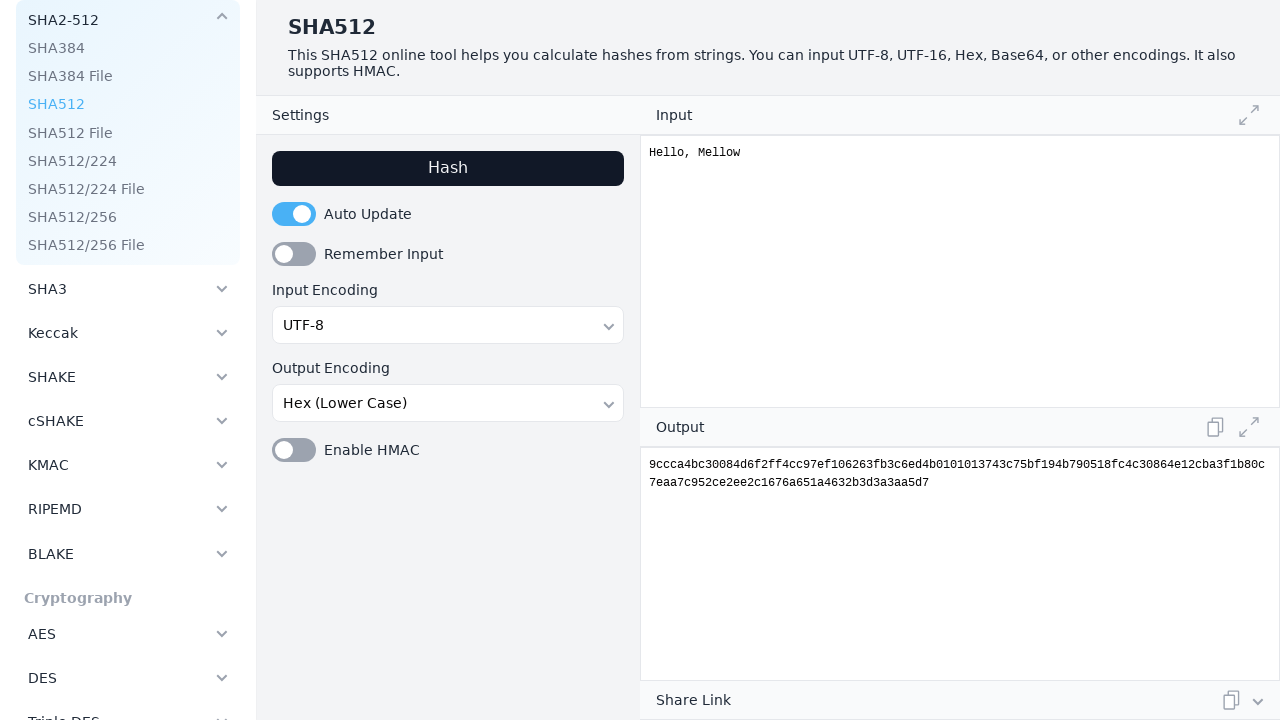

SHA512 hash output computed and displayed
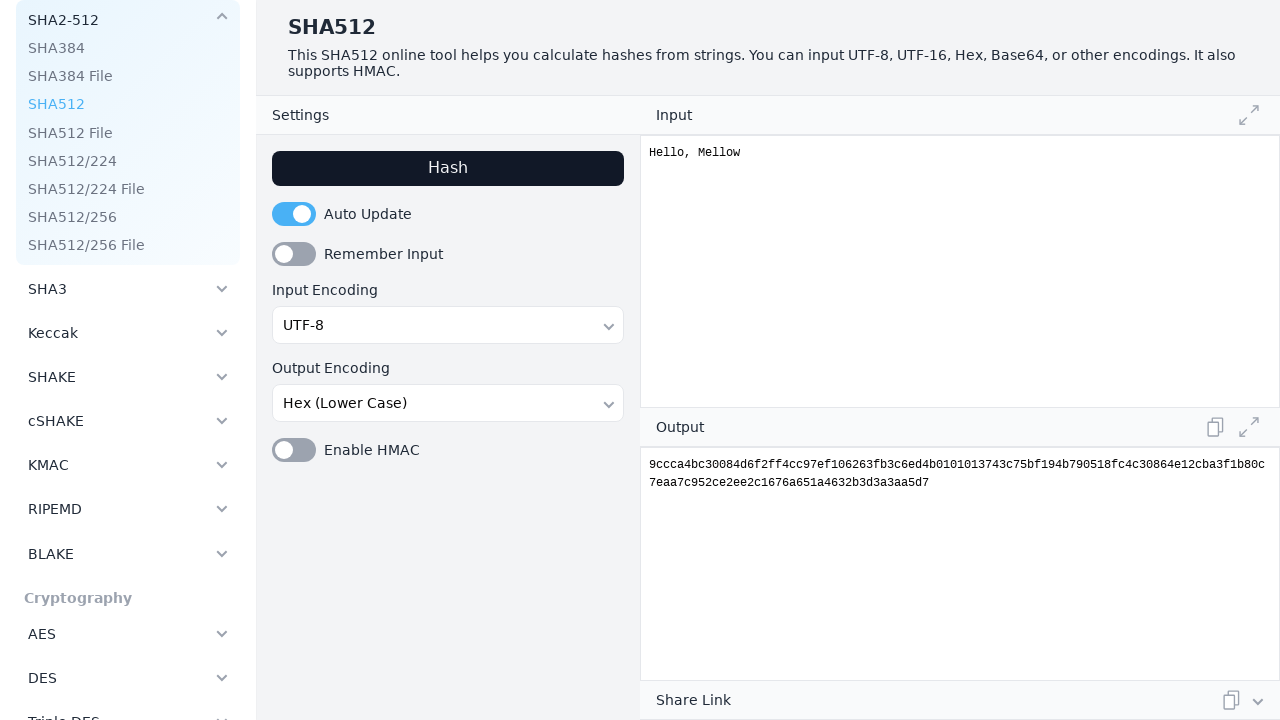

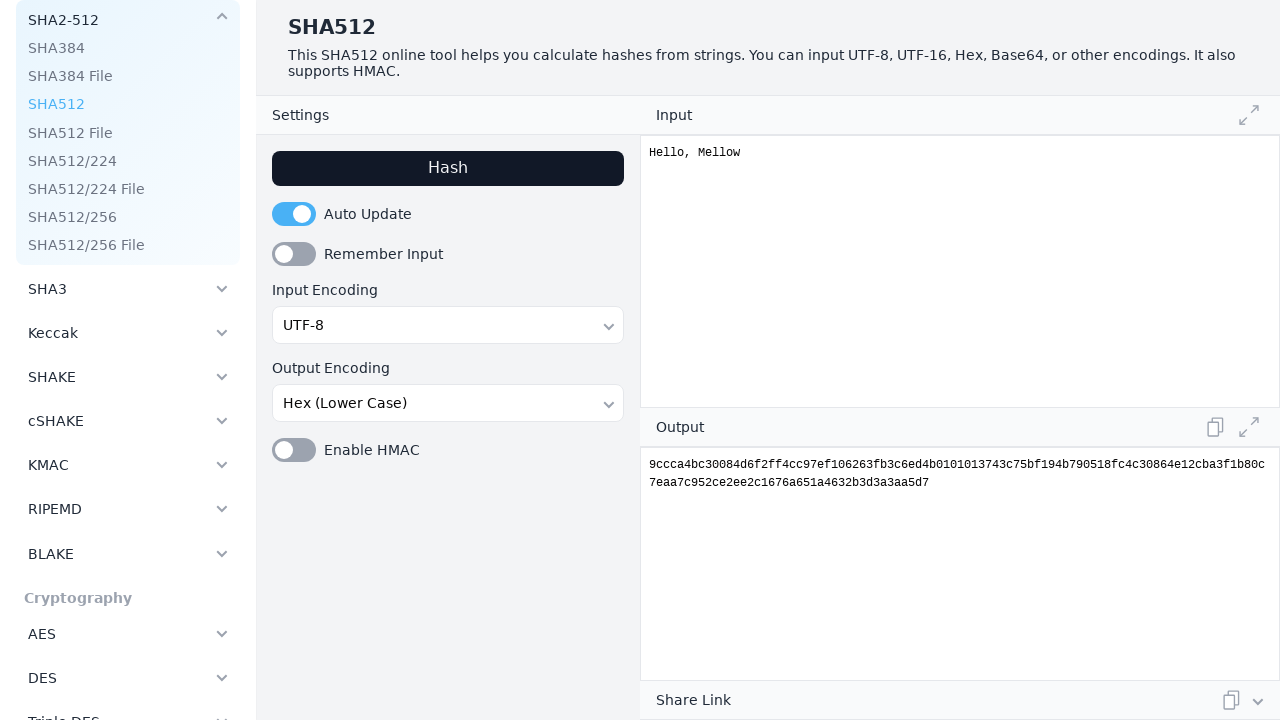